Tests radio button selection functionality by clicking radio button 1, then radio button 3, verifying selection state changes

Starting URL: https://rahulshettyacademy.com/AutomationPractice/

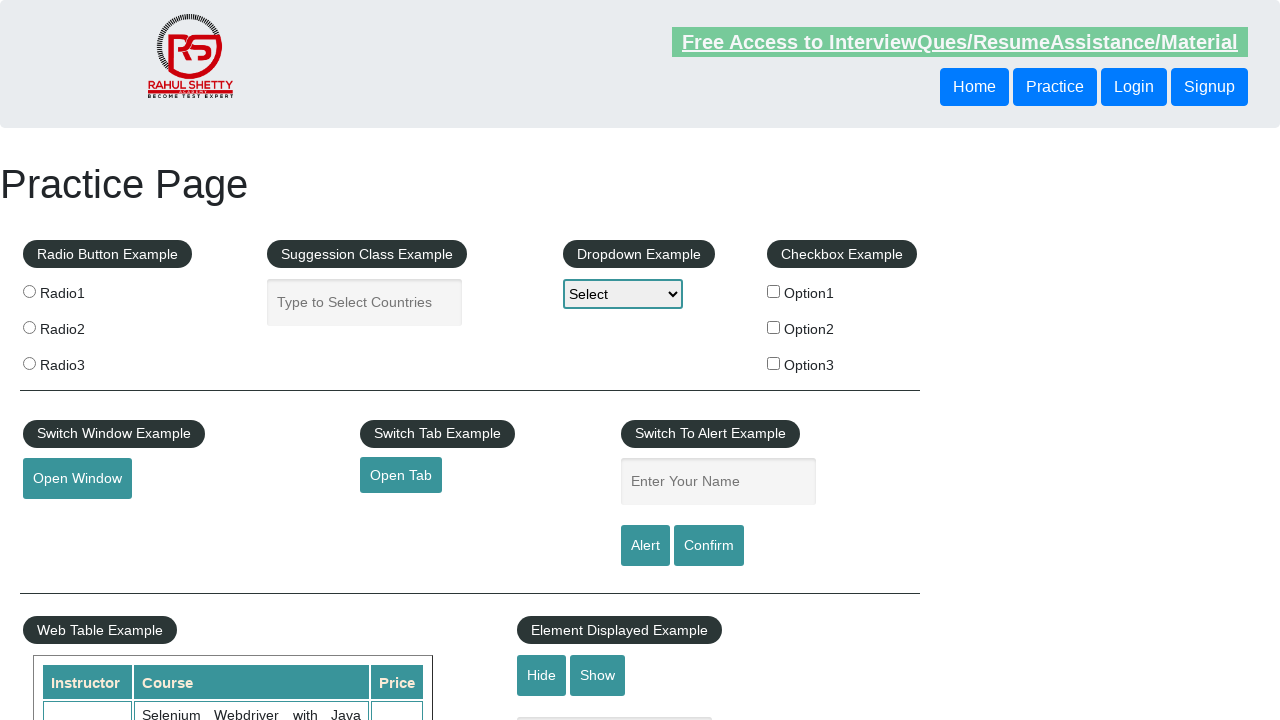

Clicked radio button 1 at (29, 291) on input[value='radio1']
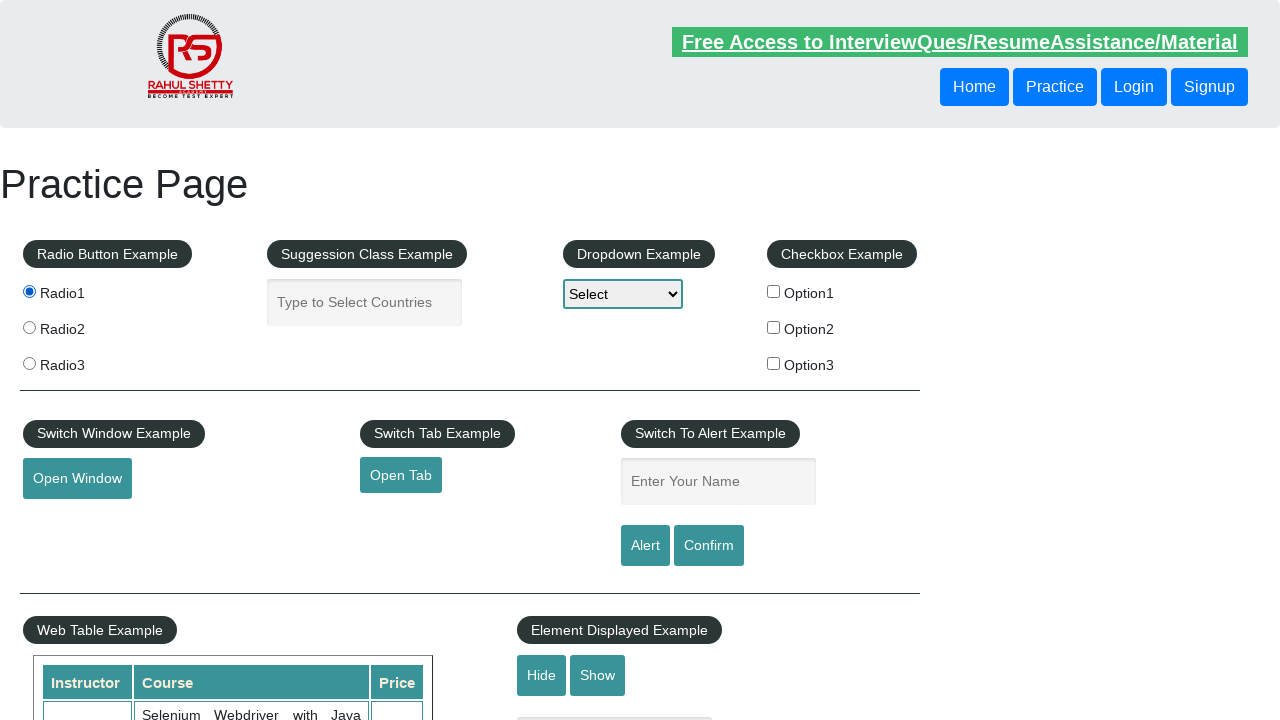

Clicked radio button 3 to change selection at (29, 363) on input[value='radio3']
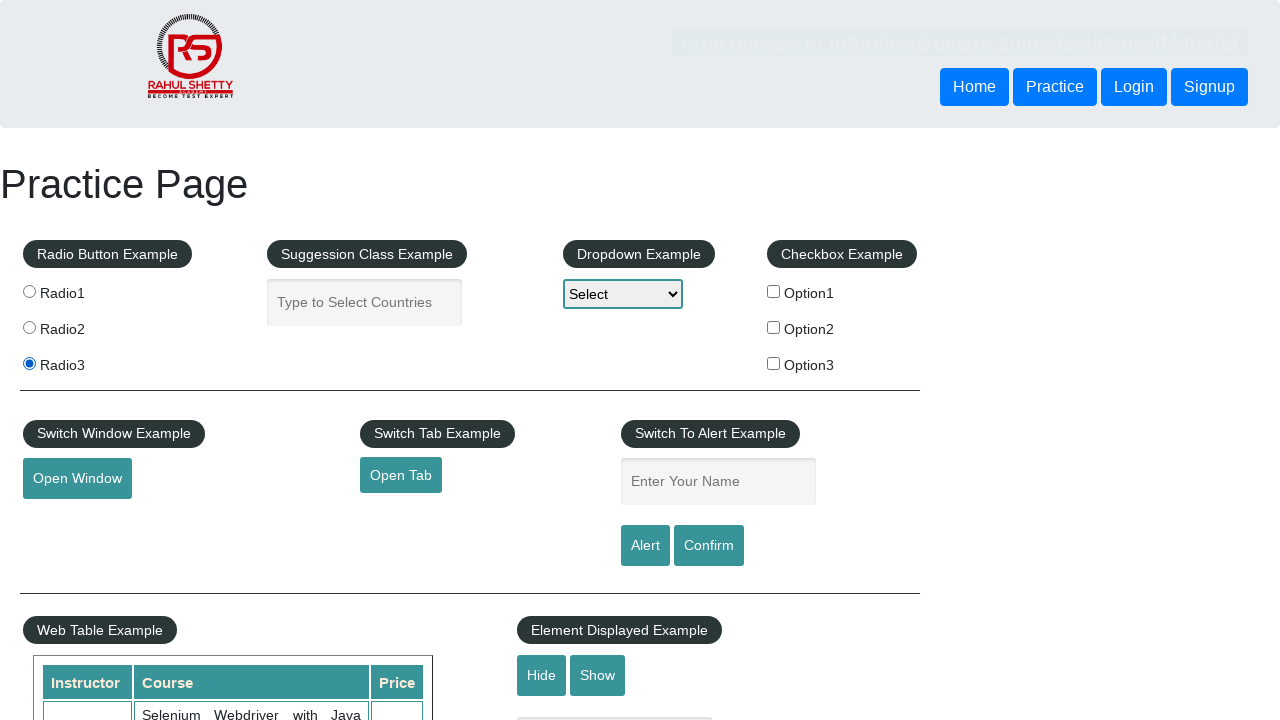

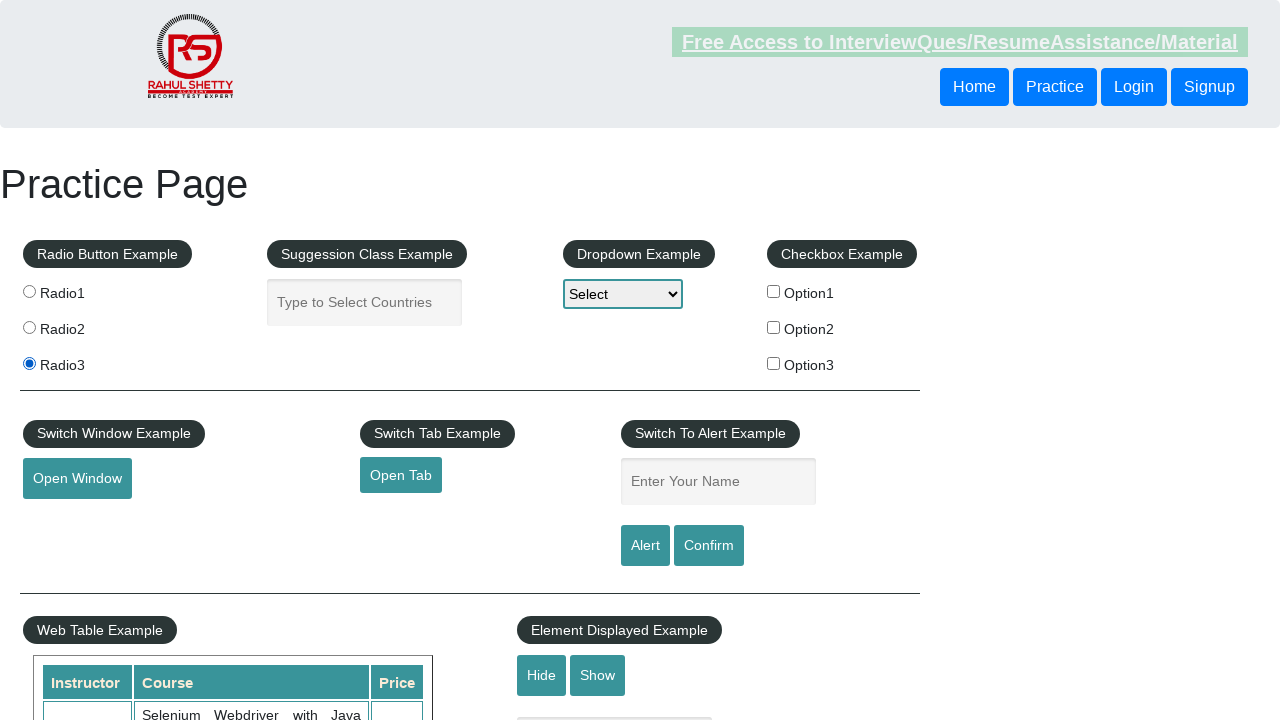